Tests the add/remove elements functionality by clicking the Add Element button, verifying the Delete button appears, clicking it to remove the element, and verifying the page title remains visible

Starting URL: https://the-internet.herokuapp.com/add_remove_elements/

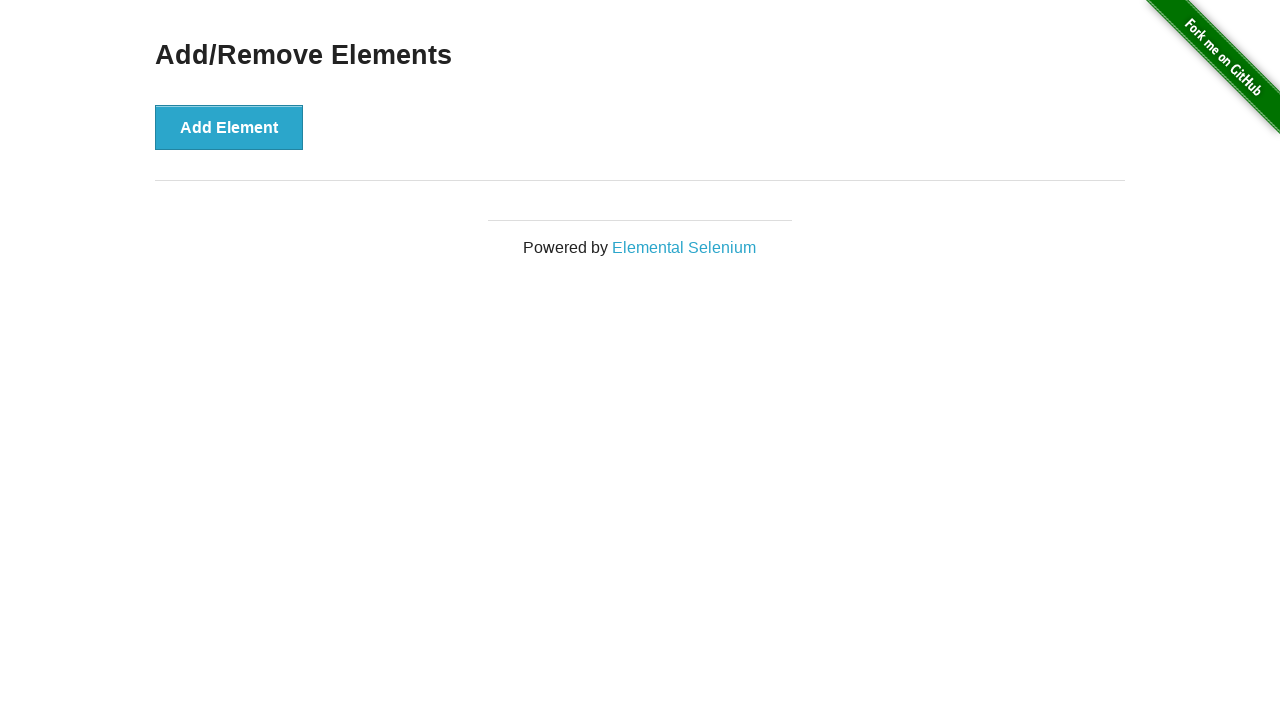

Clicked Add Element button at (229, 127) on button[onclick='addElement()']
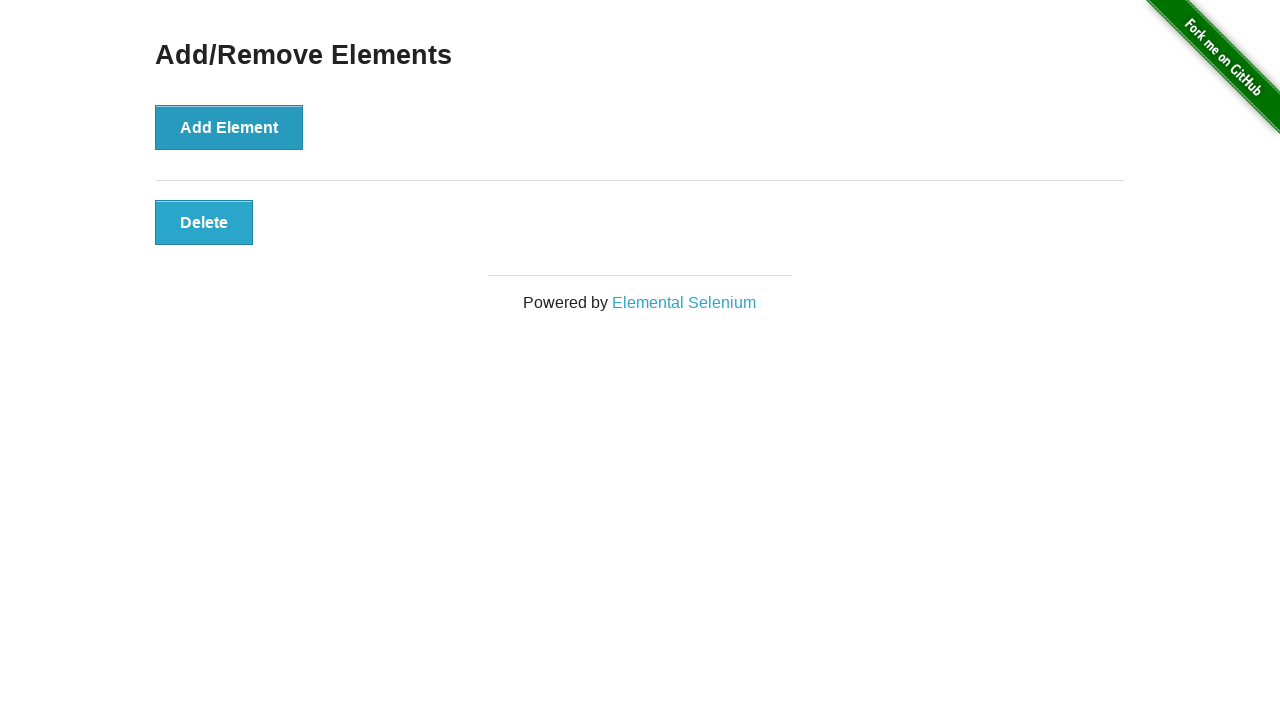

Verified Delete button is visible
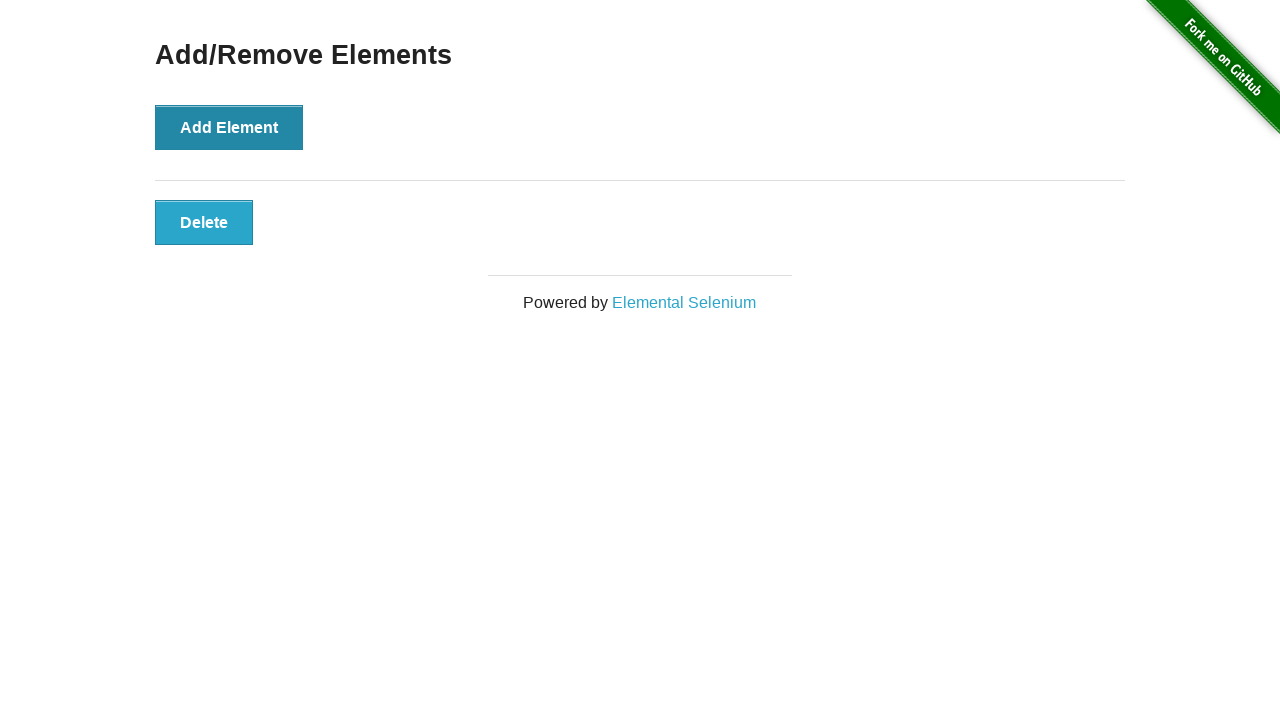

Clicked Delete button to remove element at (204, 222) on button.added-manually
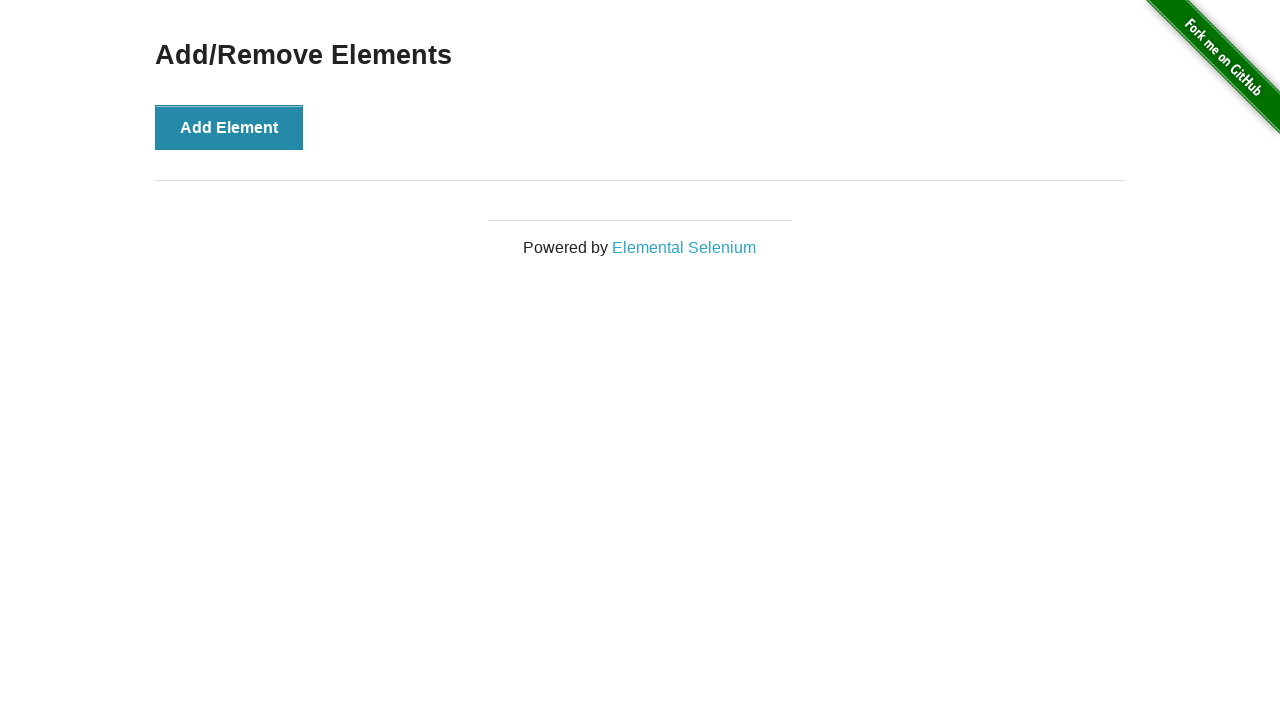

Verified Add/Remove Elements heading remains visible after element removal
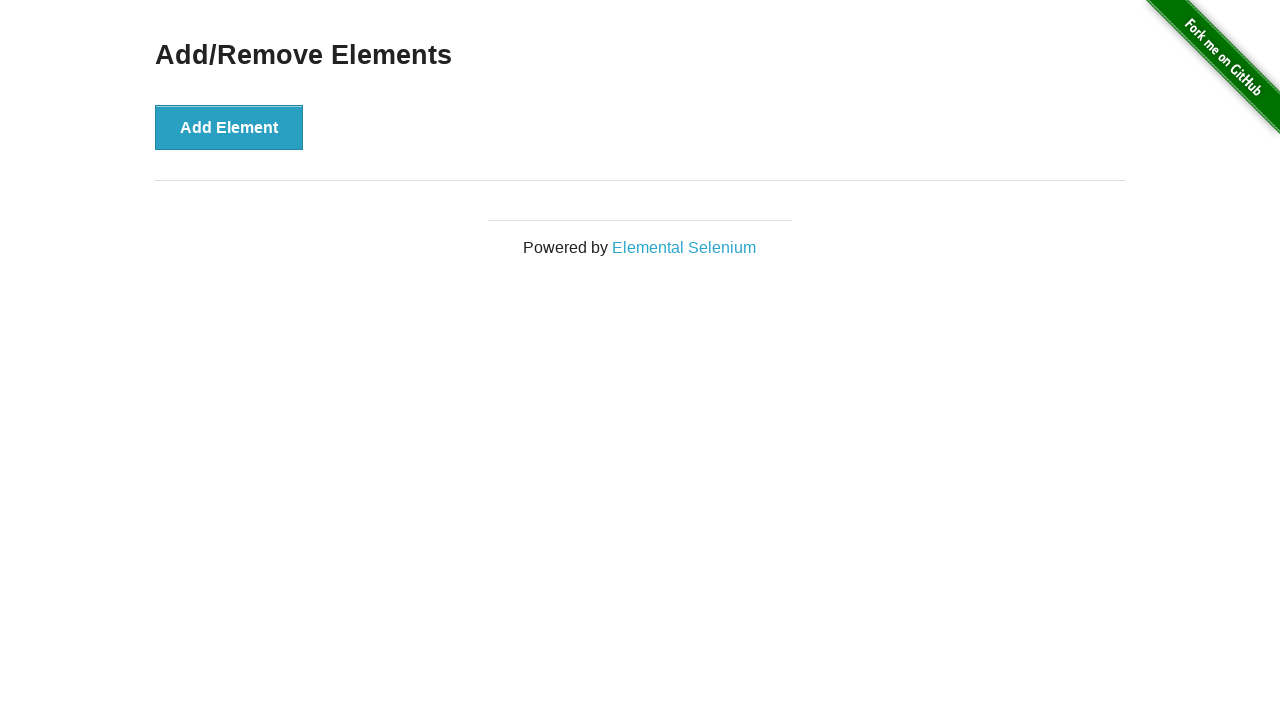

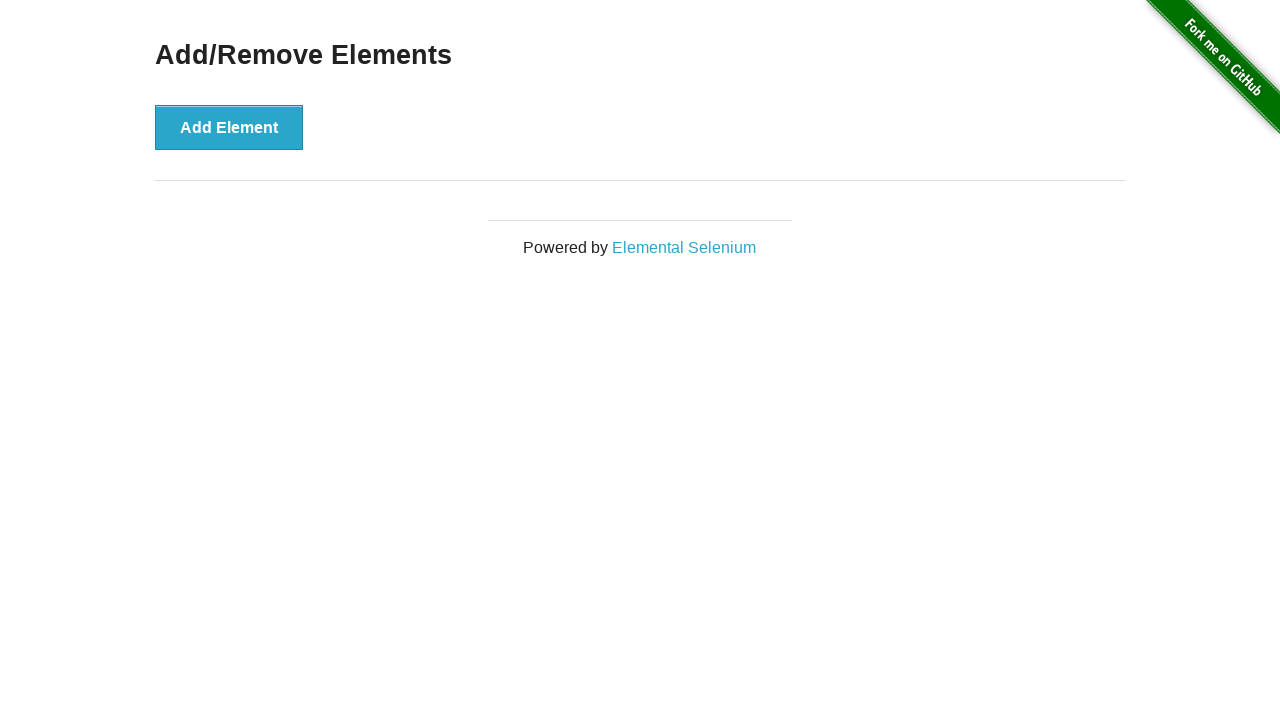